Tests navigation to the Jobs page by clicking the Jobs link and verifying the page title contains expected text.

Starting URL: https://alchemy.hguy.co/jobs/

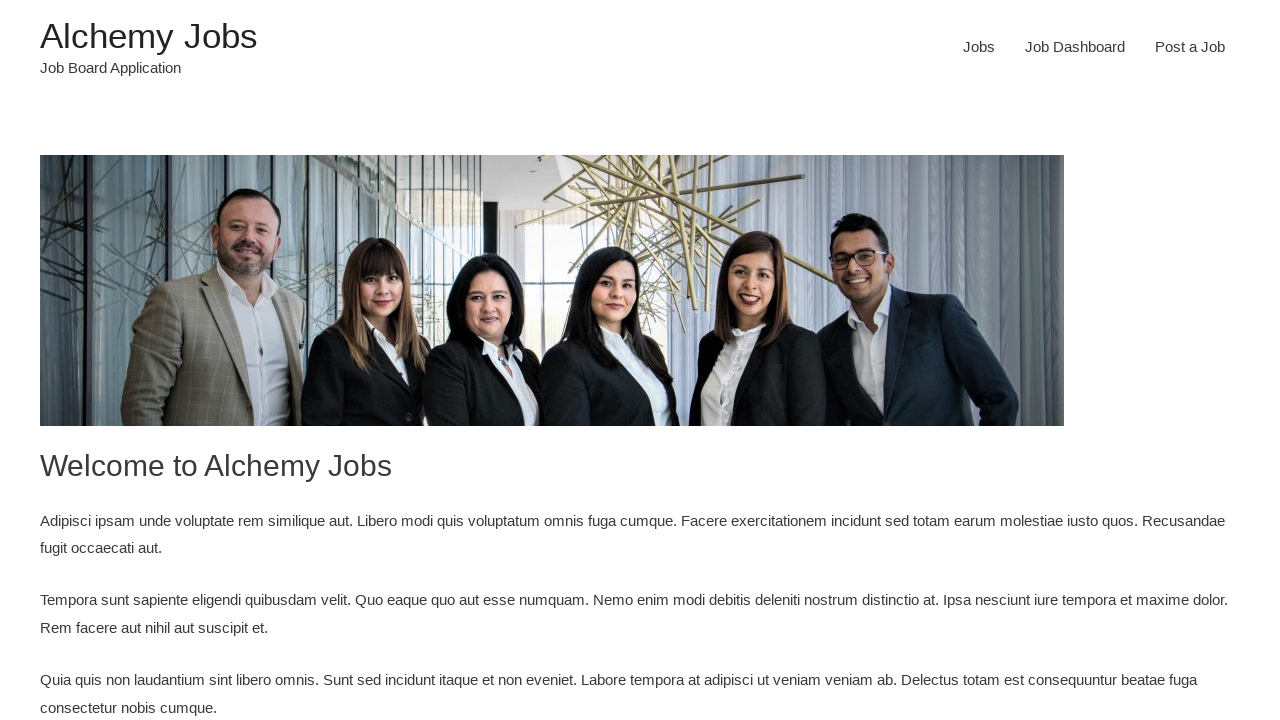

Clicked the Jobs link at (979, 47) on a[href='https://alchemy.hguy.co/jobs/jobs/']
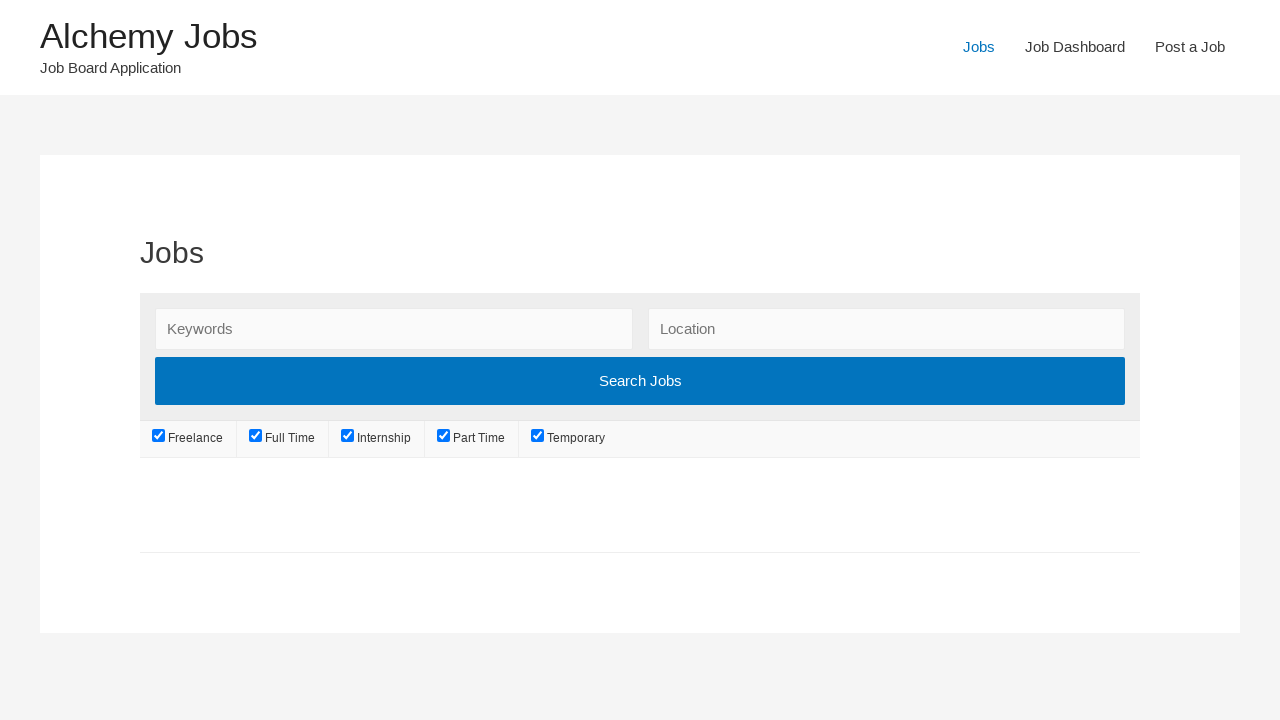

Waited for page to load (domcontentloaded)
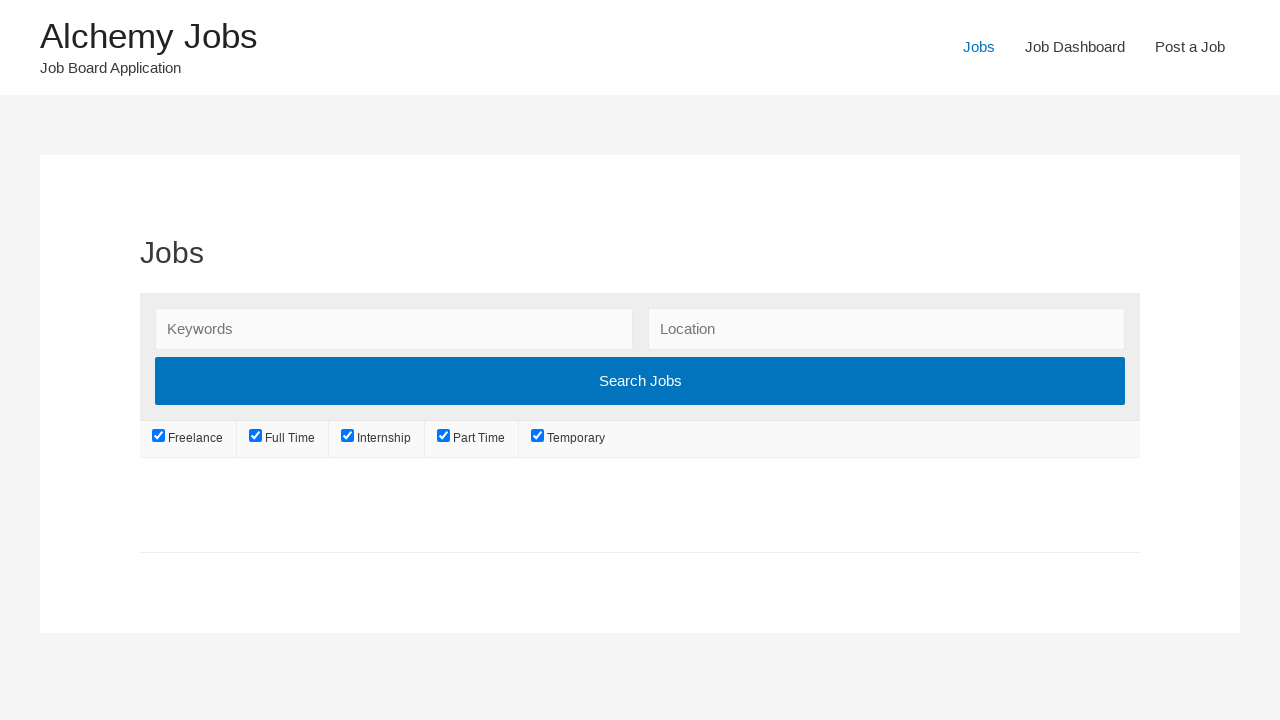

Retrieved page title: 'Jobs – Alchemy Jobs'
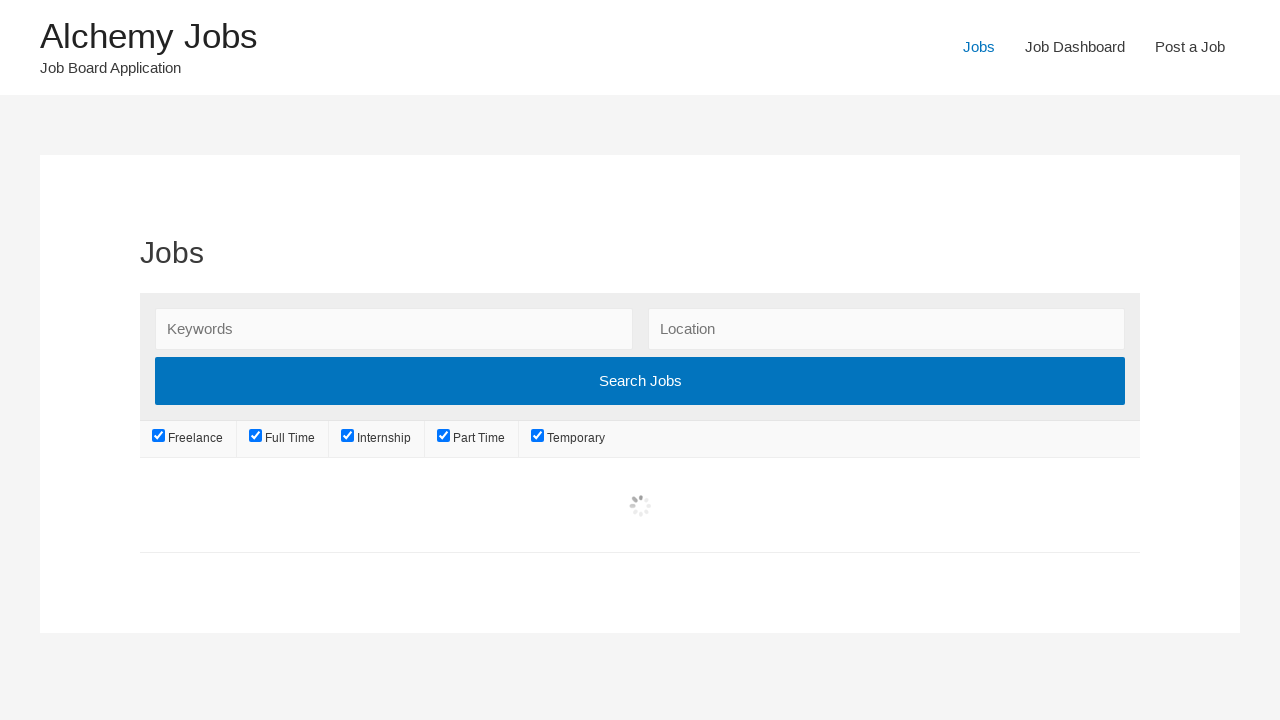

Verified page title contains 'Jobs'
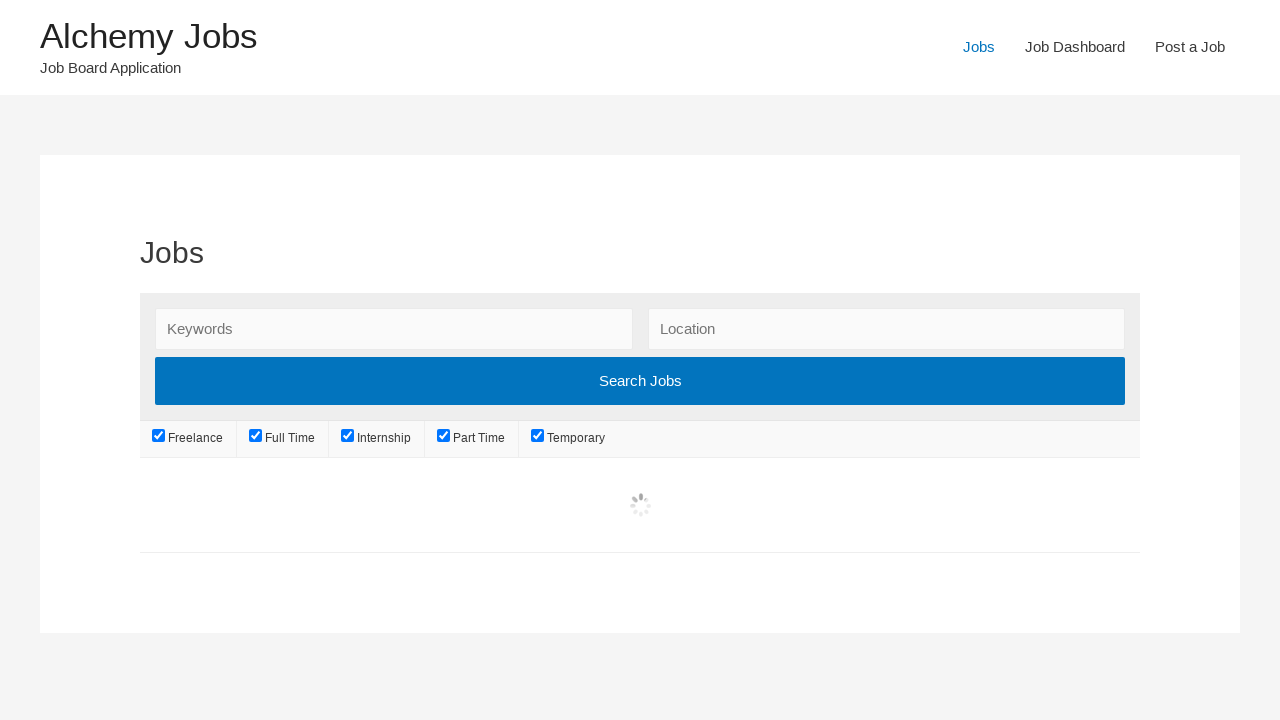

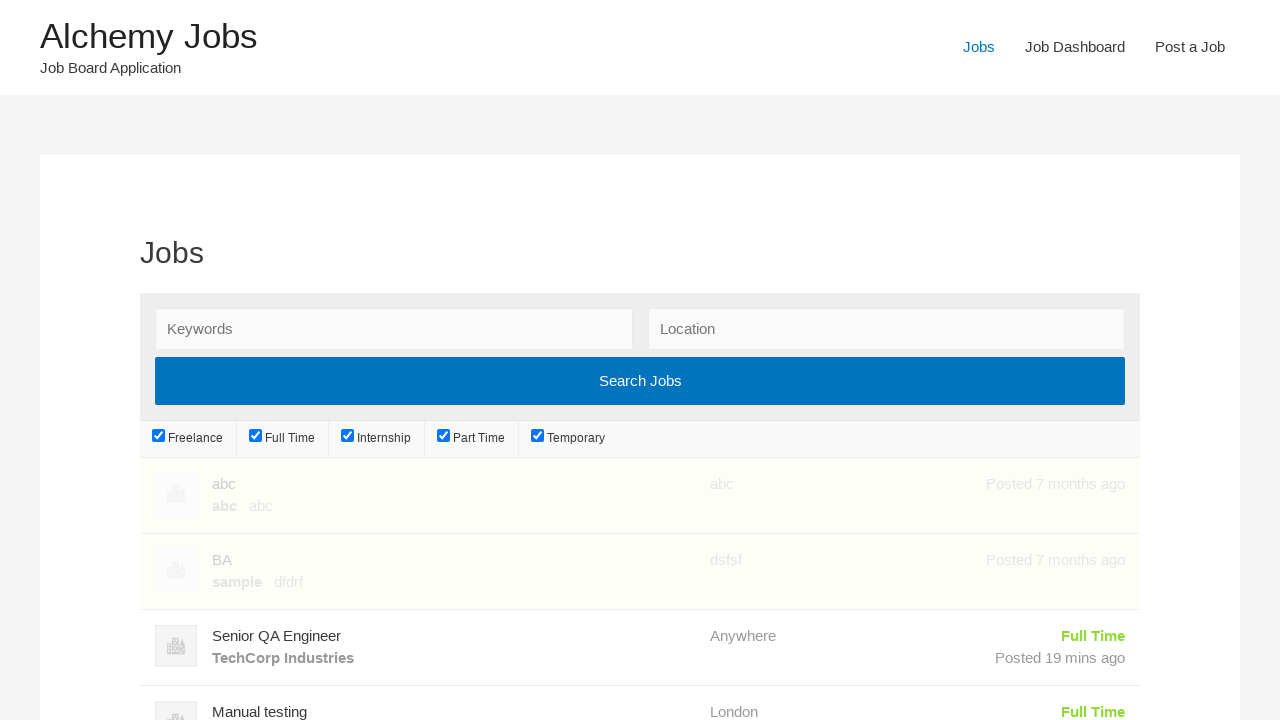